Tests JavaScript prompt alert functionality by clicking the prompt button and entering text into the alert dialog

Starting URL: https://demoqa.com/alerts

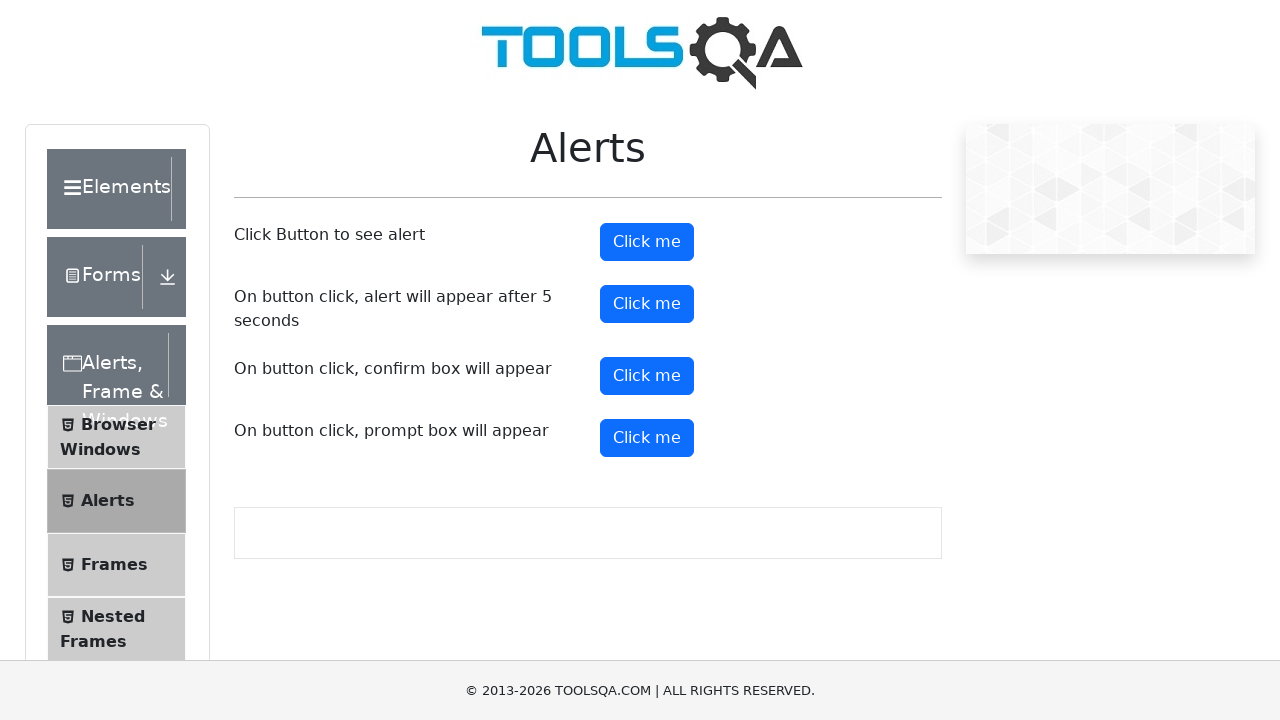

Clicked the prompt button to trigger JavaScript alert at (647, 438) on button#promtButton
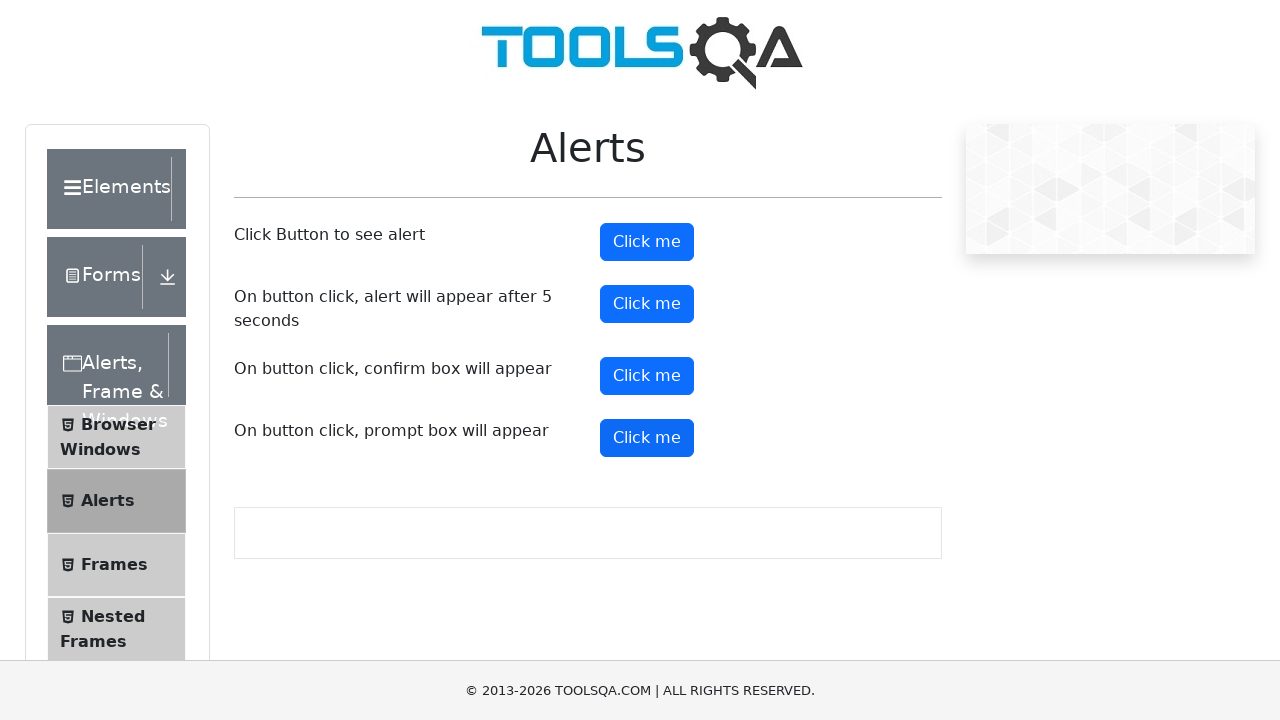

Set up dialog handler to accept prompt with 'python' text
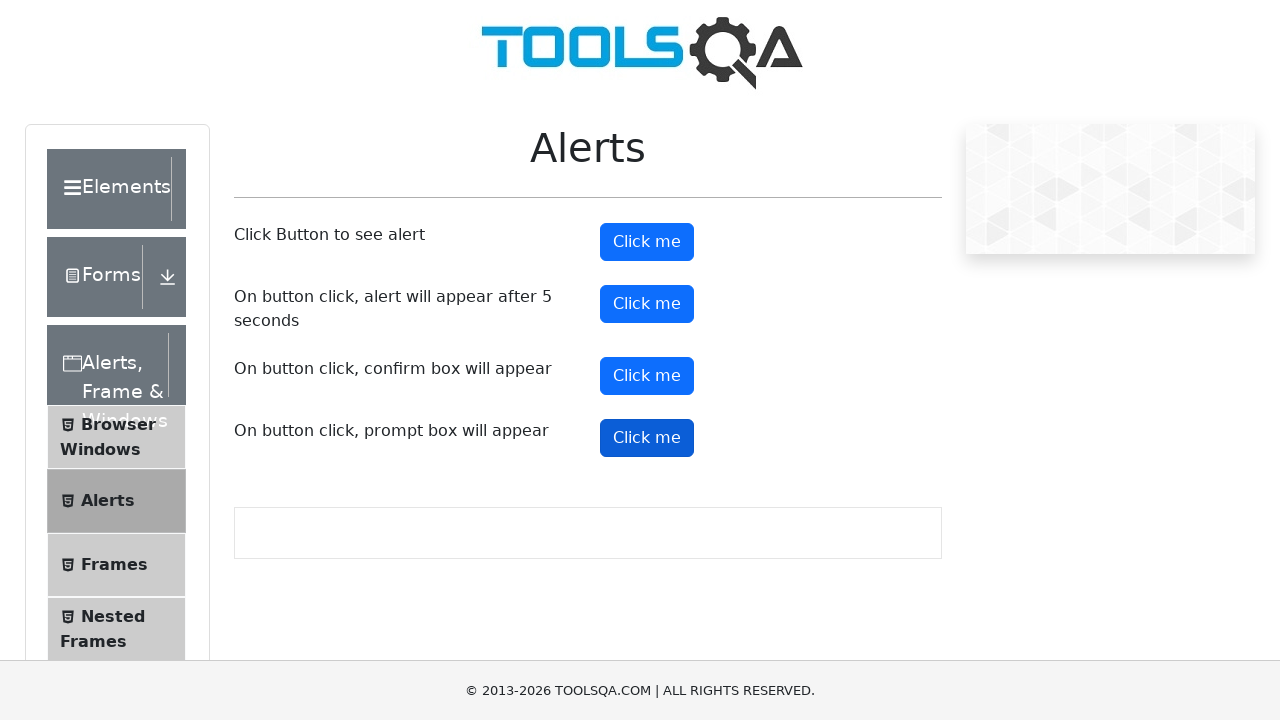

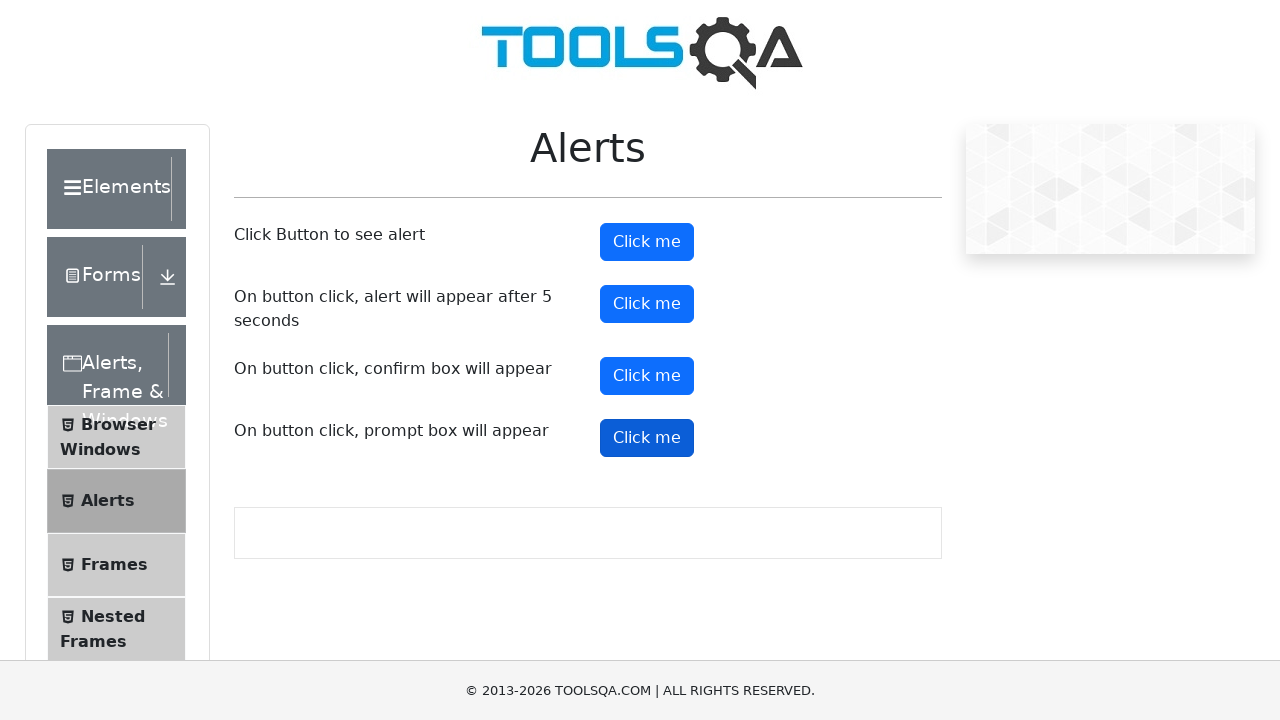